Tests multiple geolocation changes by navigating through three locations: Ann Arbor Michigan, Guadalajara Mexico, and Amsterdam Netherlands, clicking the location button after each change.

Starting URL: https://www.where-am-i.net/

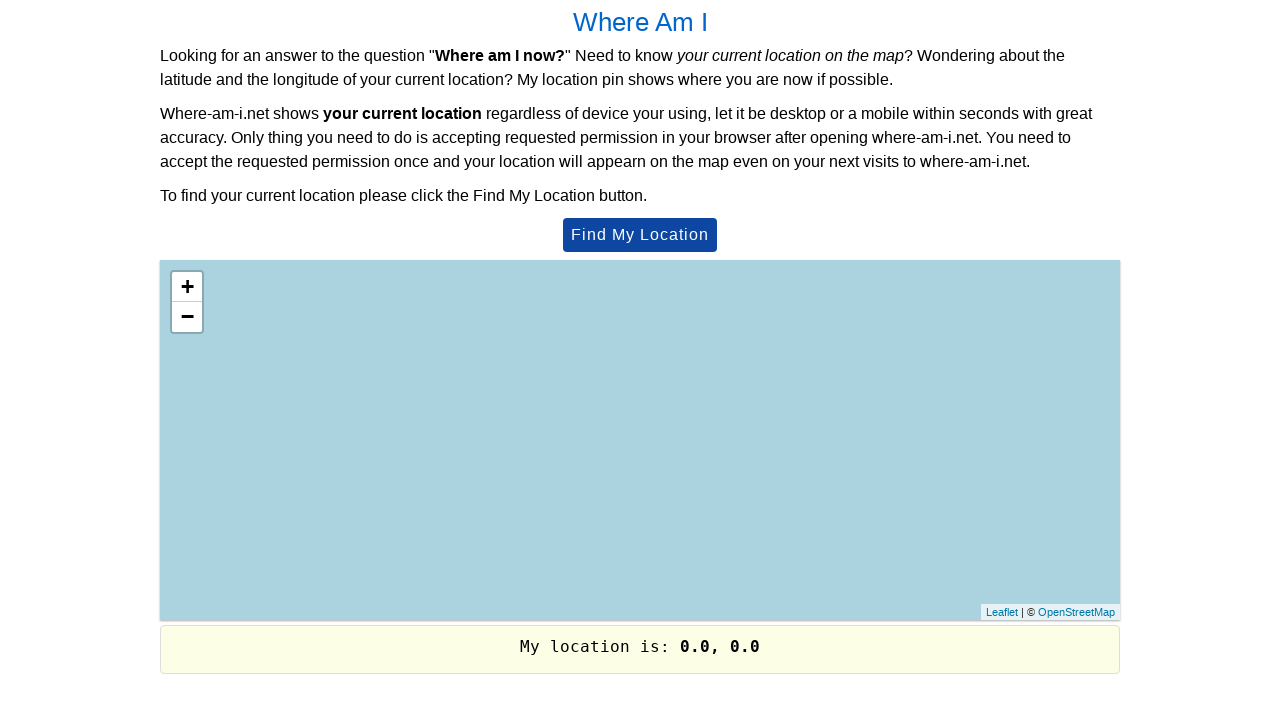

Granted geolocation permissions to the browser context
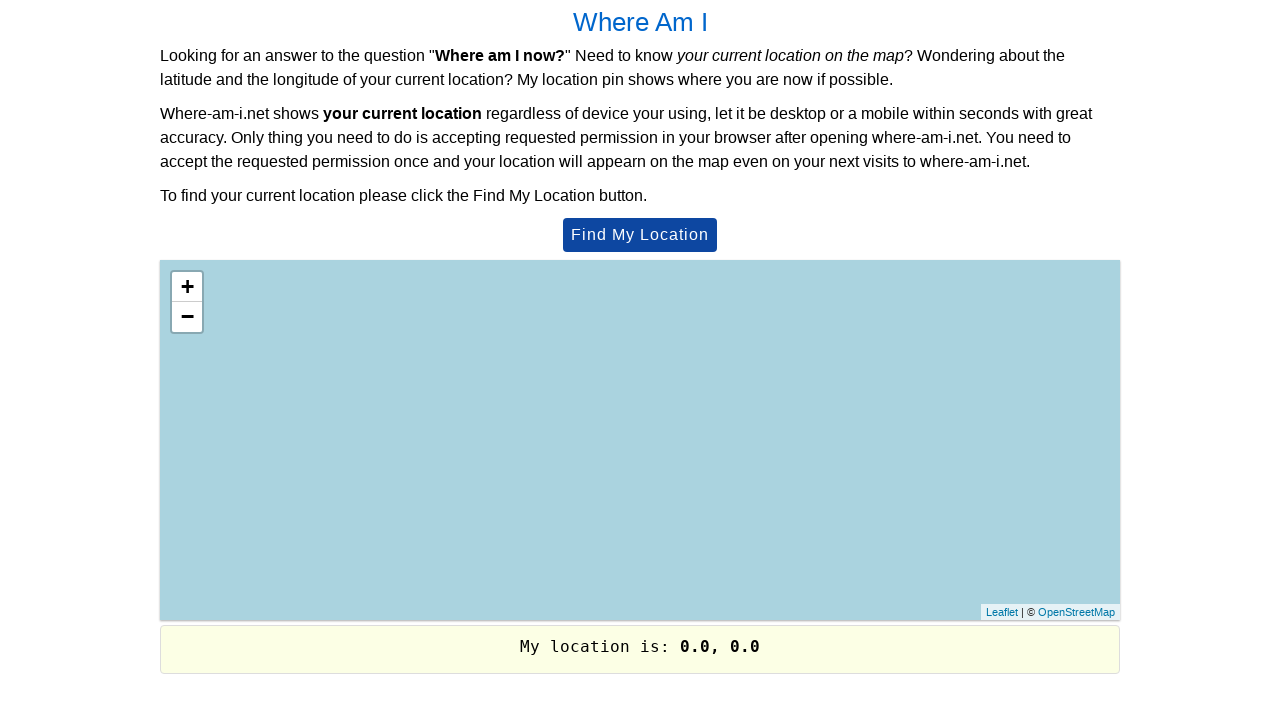

Set geolocation to Ann Arbor, Michigan
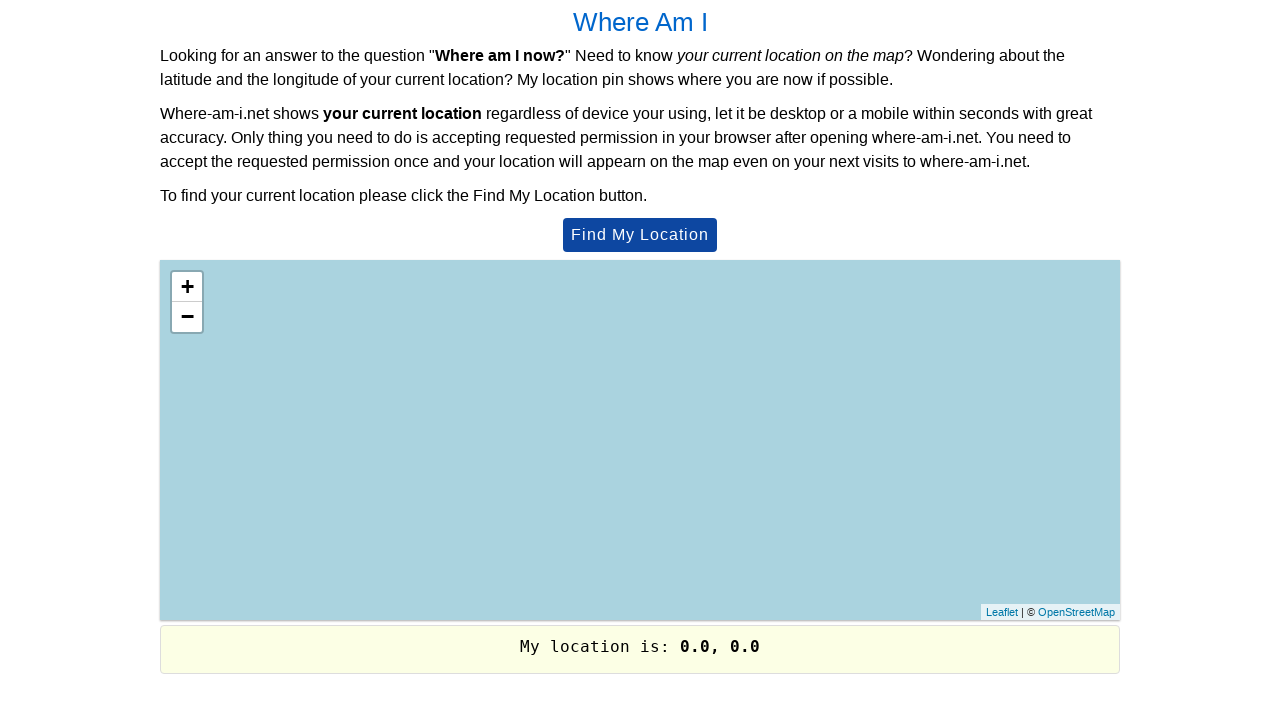

Reloaded page to apply Ann Arbor geolocation
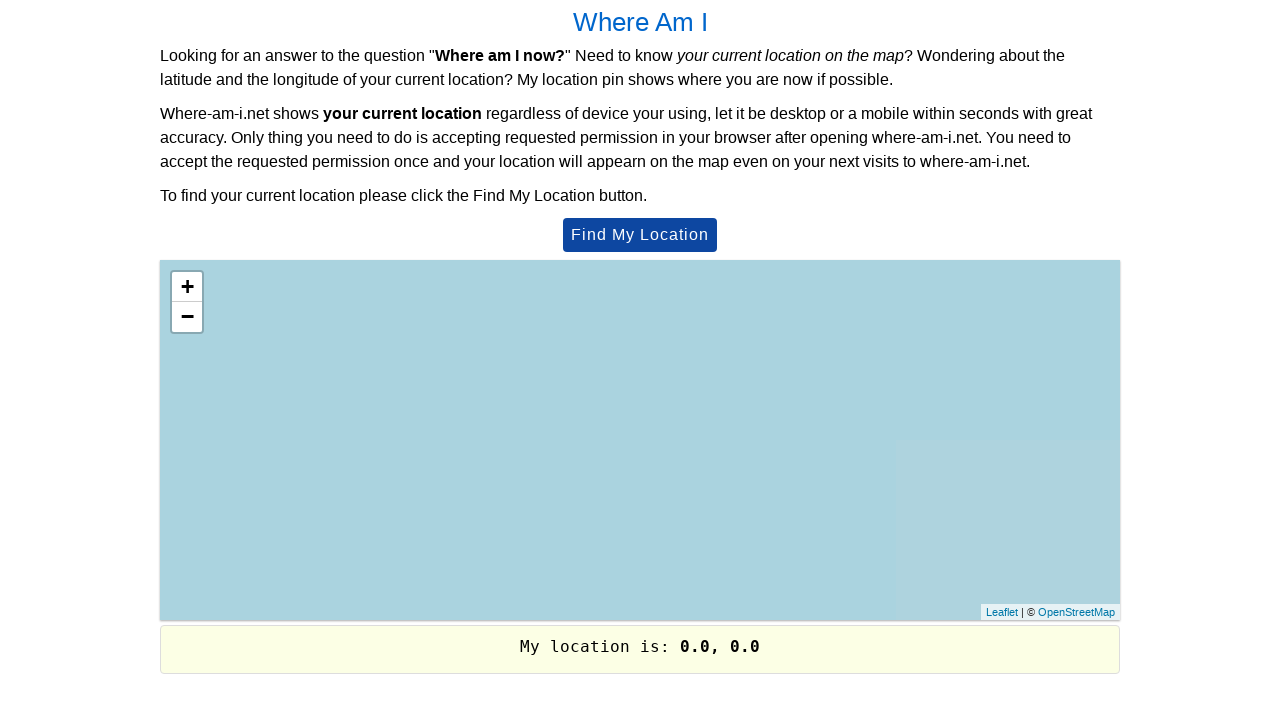

Page load completed and network idle
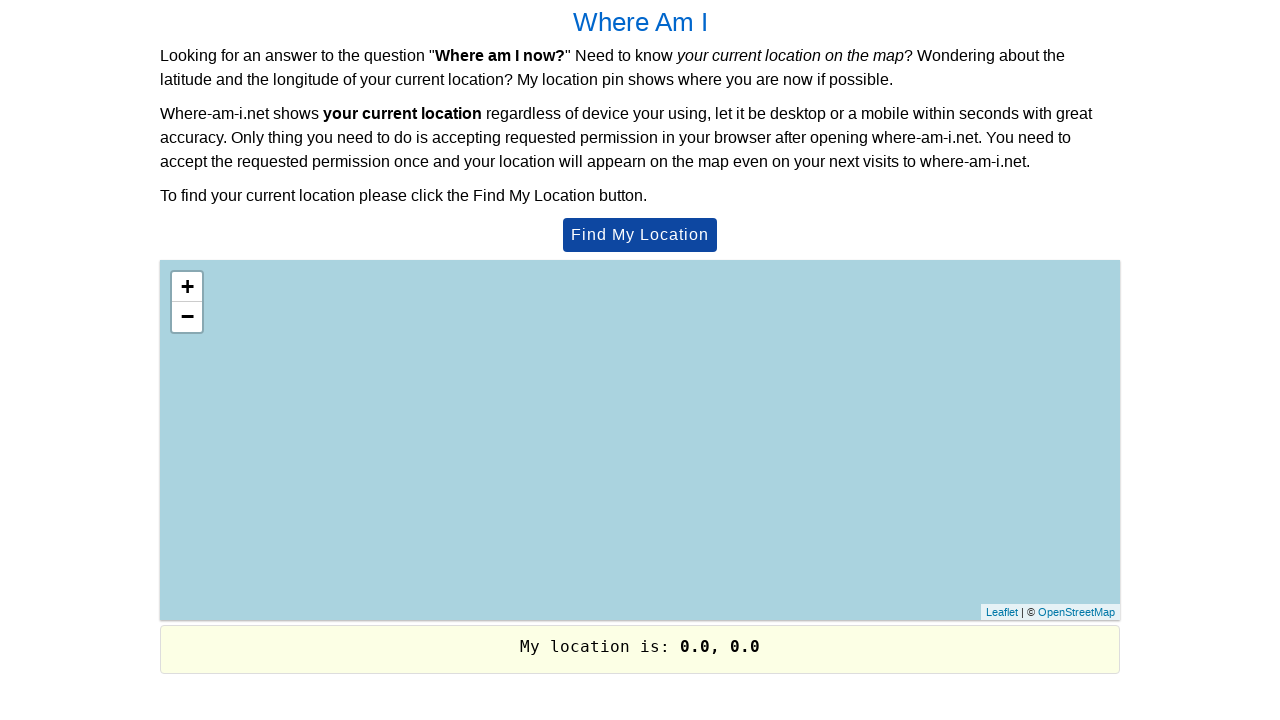

Clicked location button to display Ann Arbor location at (640, 235) on #btnMyLocation
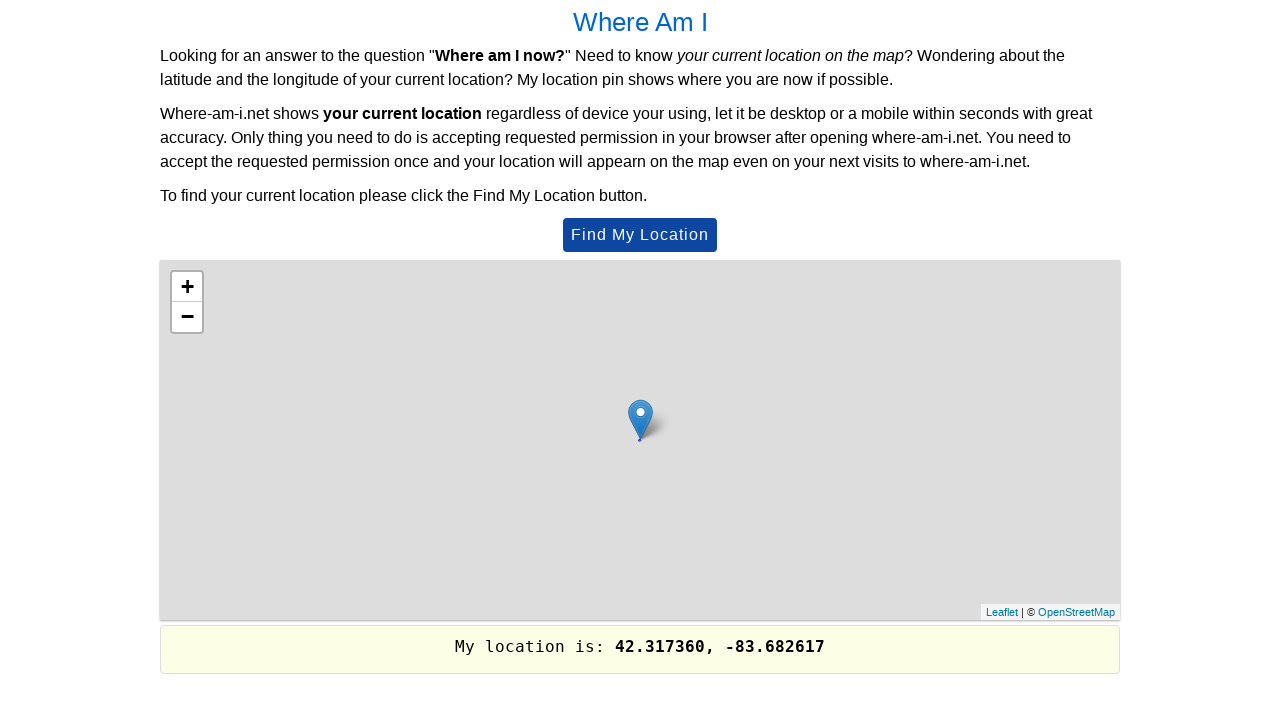

Waited 3 seconds for location display to settle
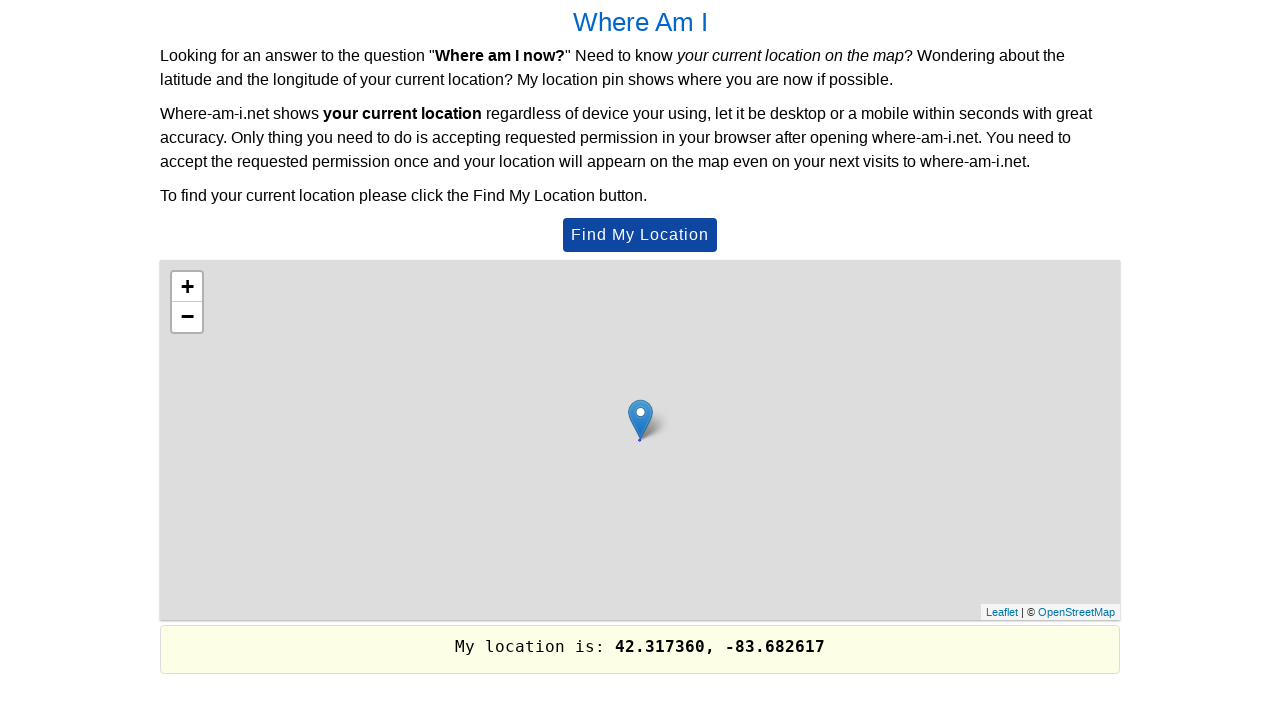

Changed geolocation to Guadalajara, Mexico
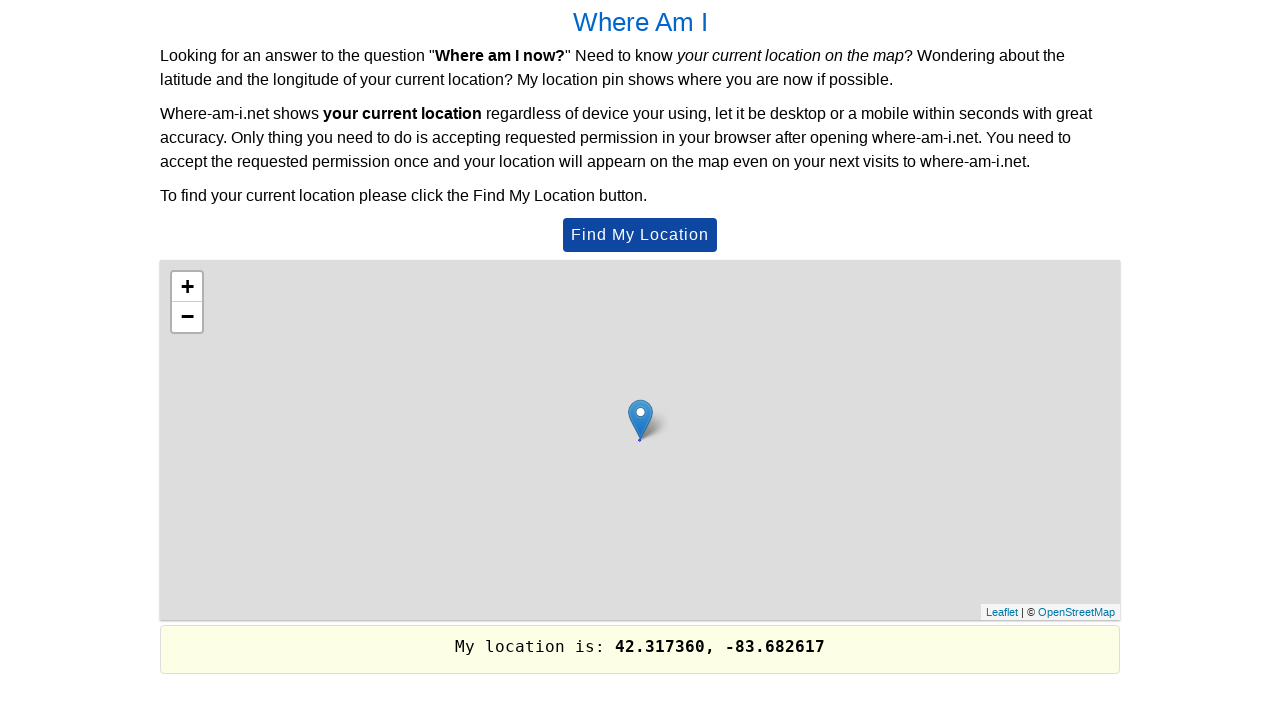

Clicked location button to display Guadalajara location at (640, 235) on #btnMyLocation
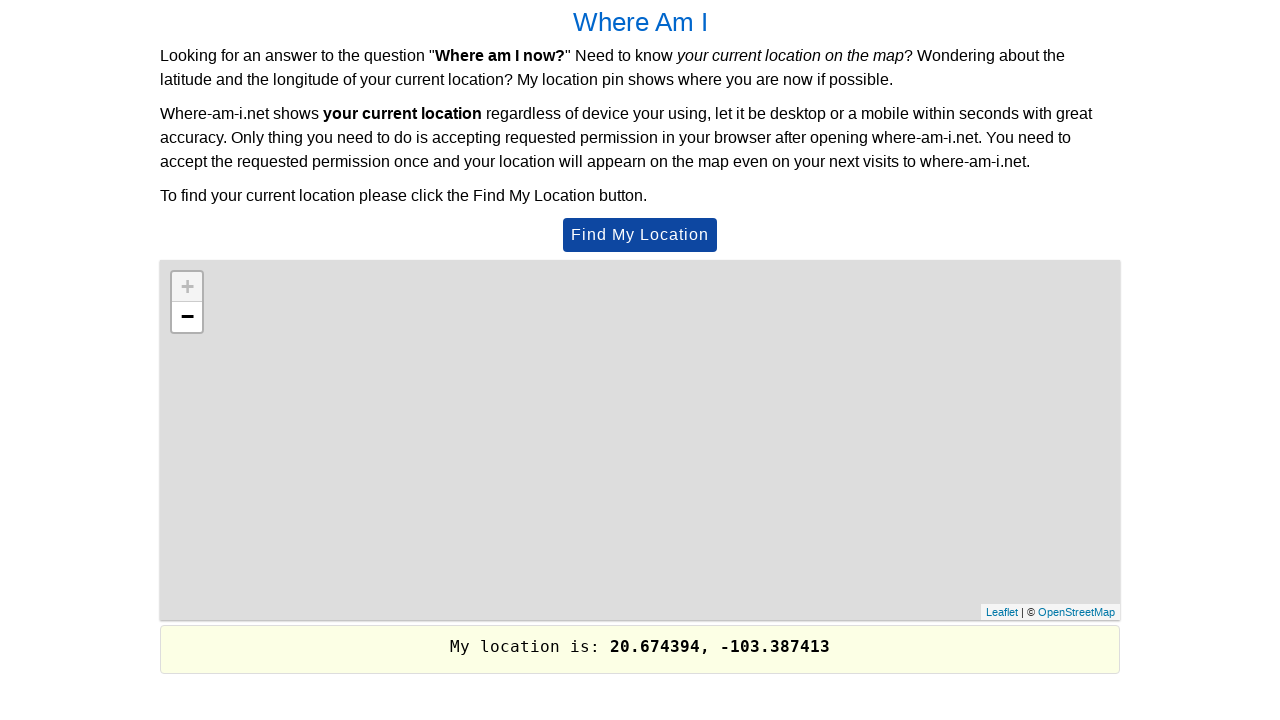

Waited 3 seconds for Guadalajara location display to settle
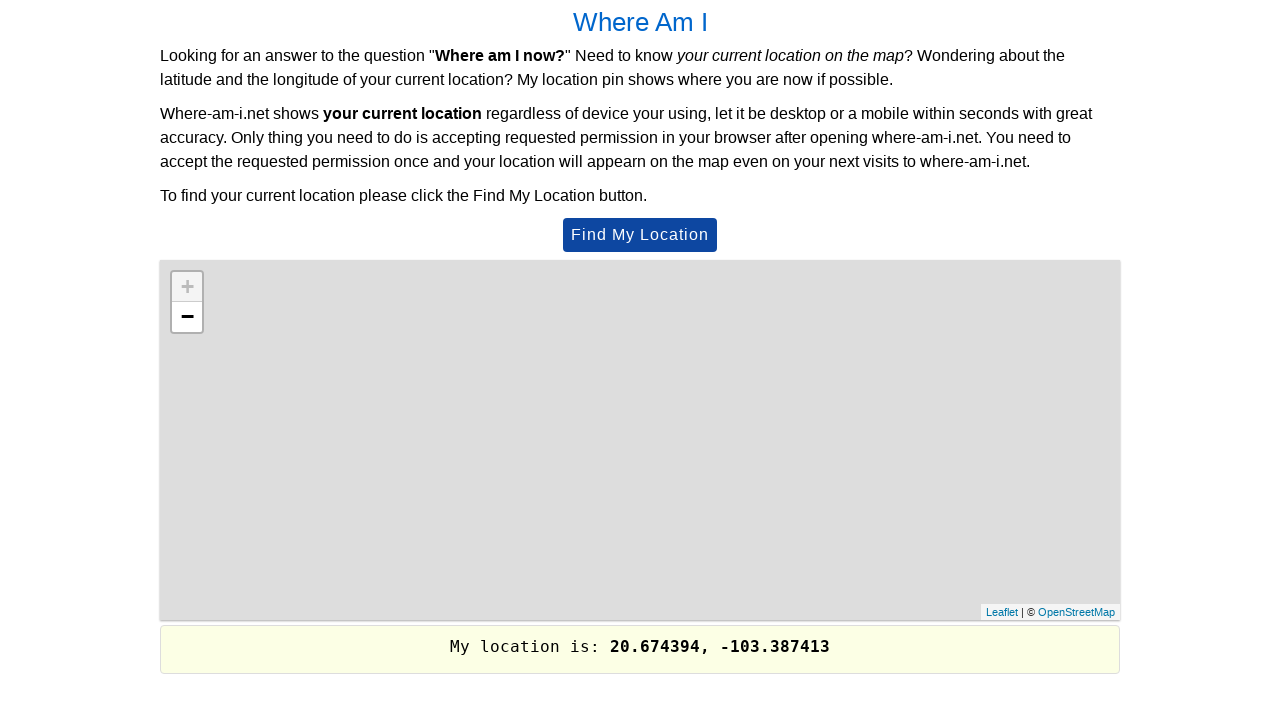

Changed geolocation to Amsterdam, Netherlands
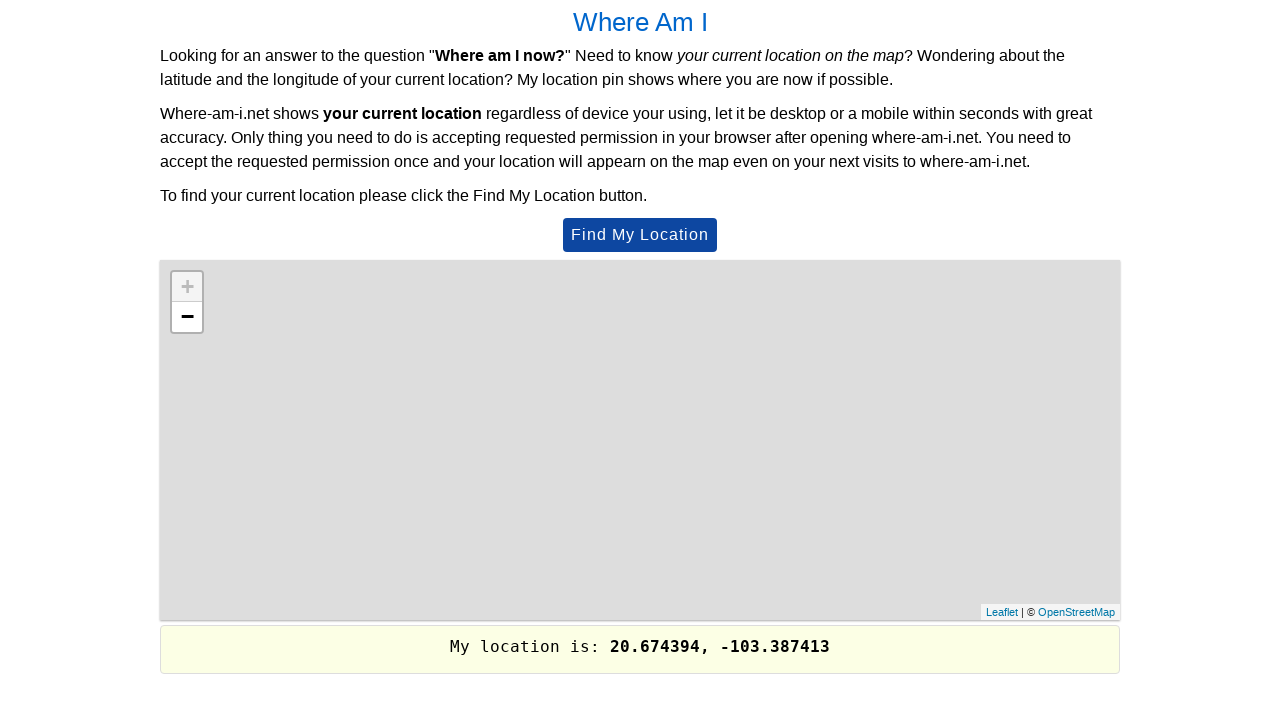

Clicked location button to display Amsterdam location at (640, 235) on #btnMyLocation
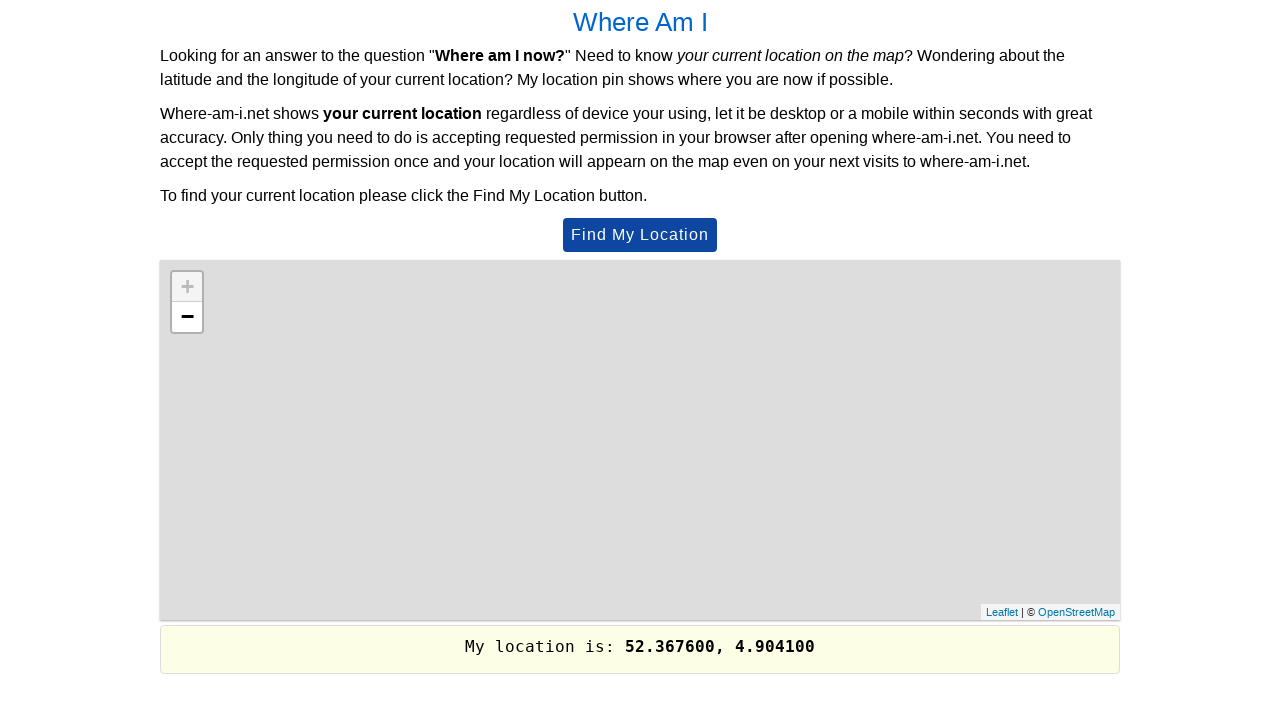

Waited 3 seconds for Amsterdam location display to settle
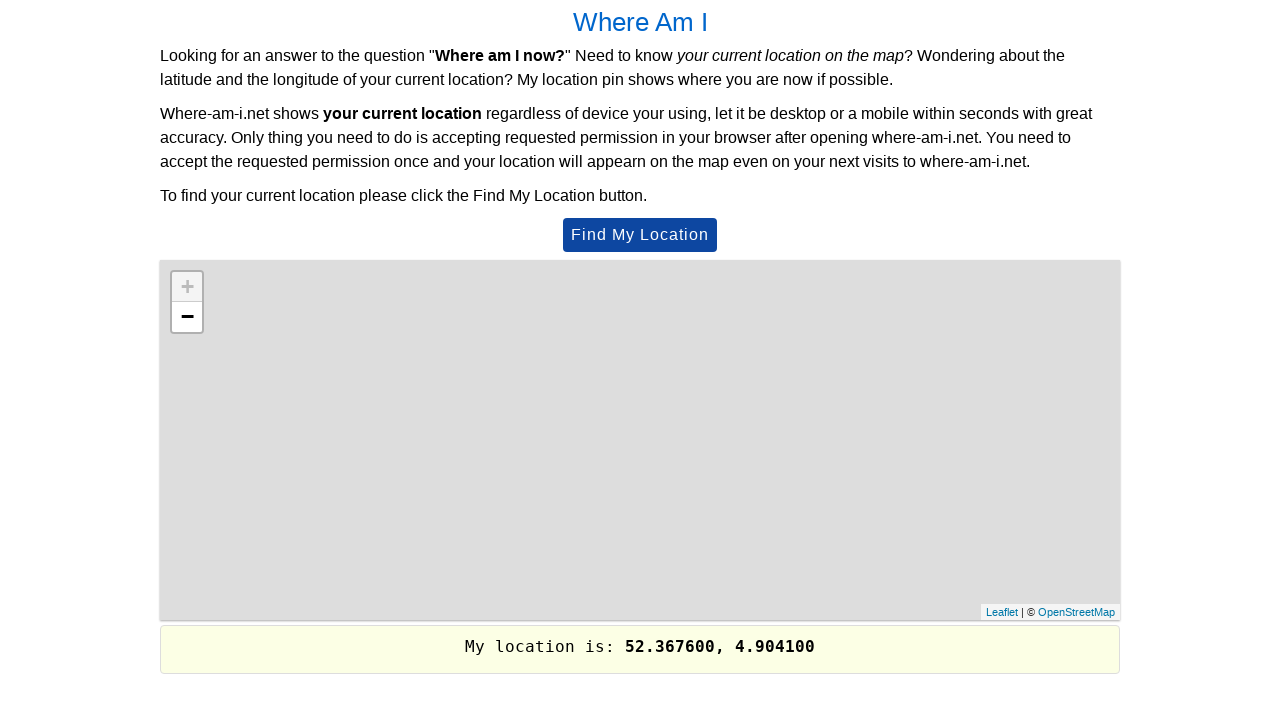

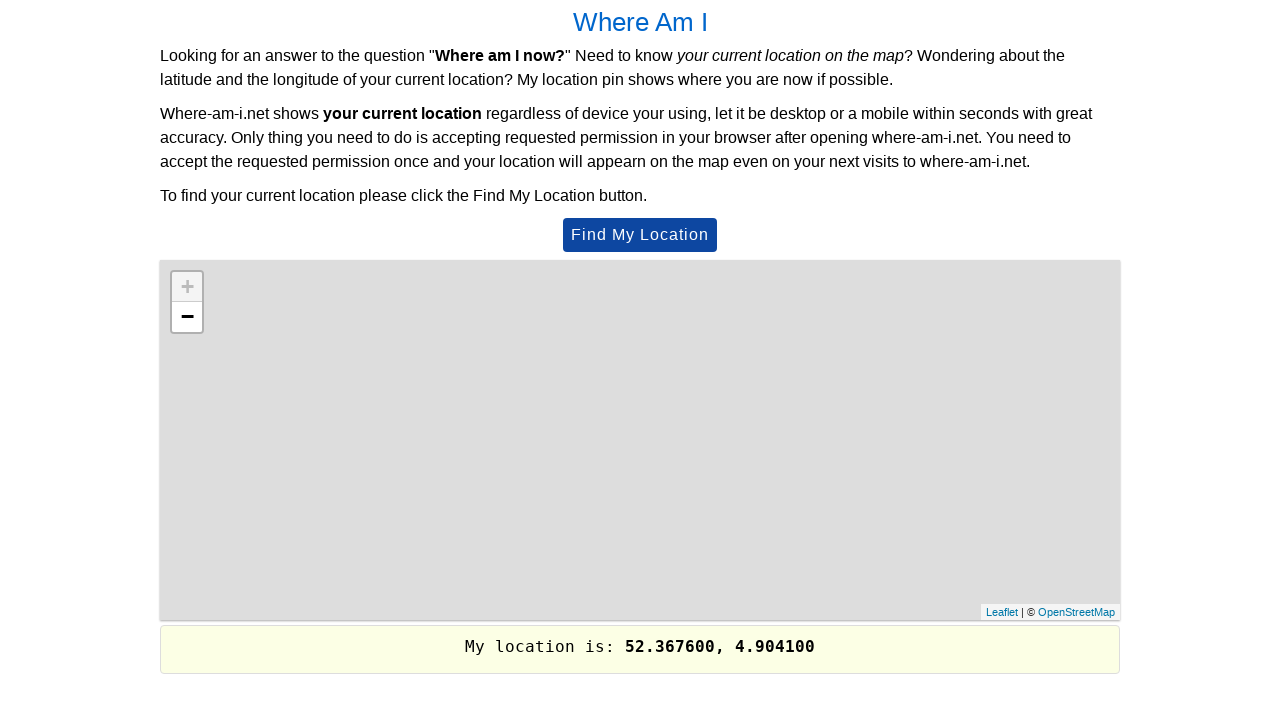